Tests that edits are saved when the input loses focus (blur event)

Starting URL: https://demo.playwright.dev/todomvc

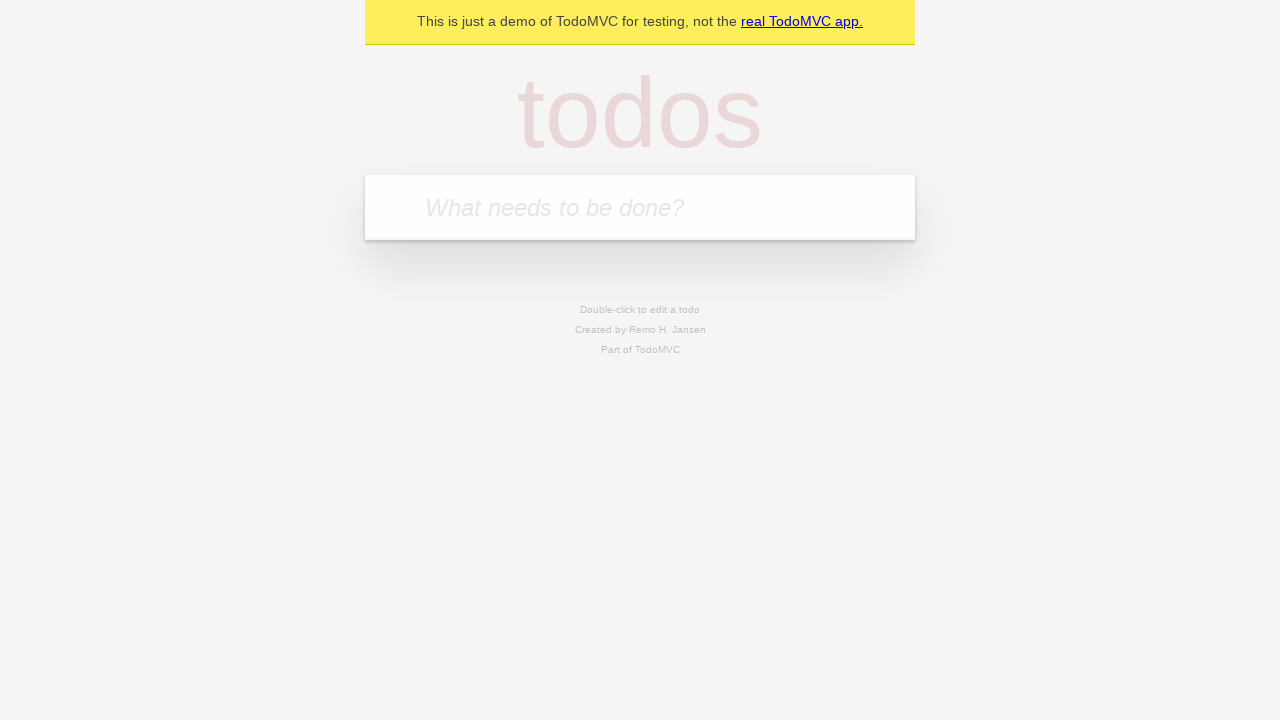

Filled todo input with 'buy some cheese' on internal:attr=[placeholder="What needs to be done?"i]
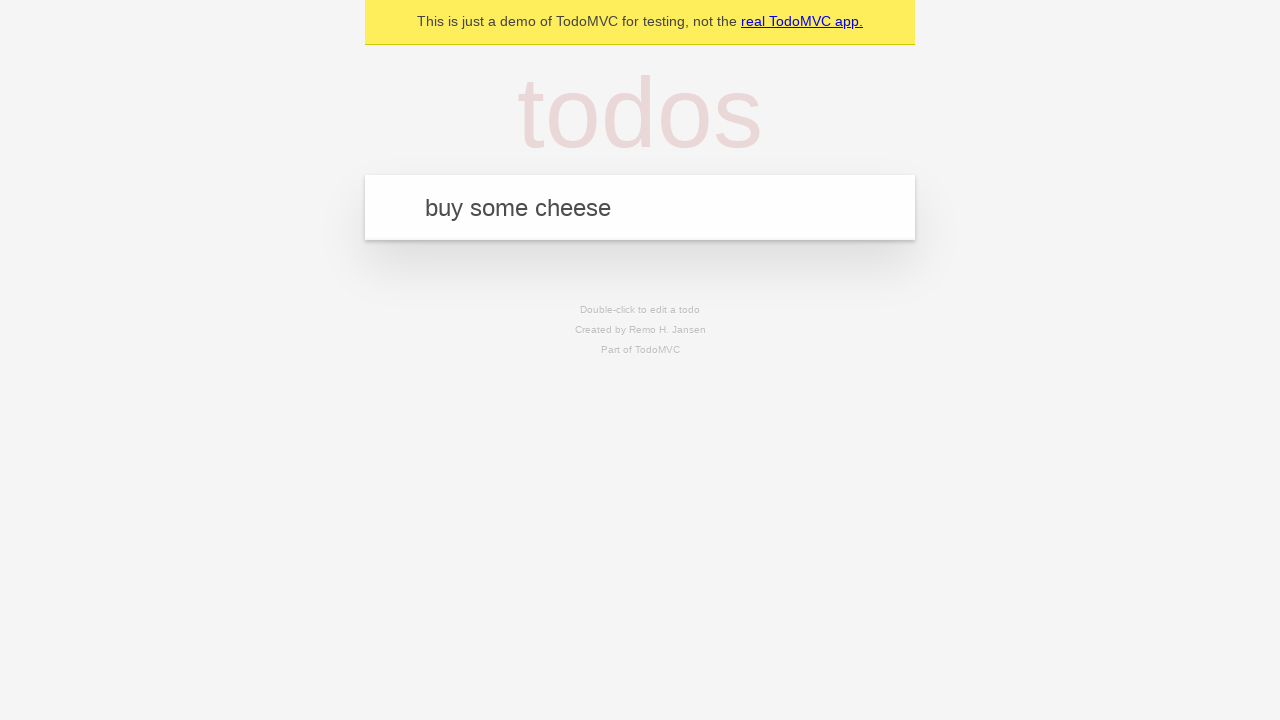

Pressed Enter to create first todo on internal:attr=[placeholder="What needs to be done?"i]
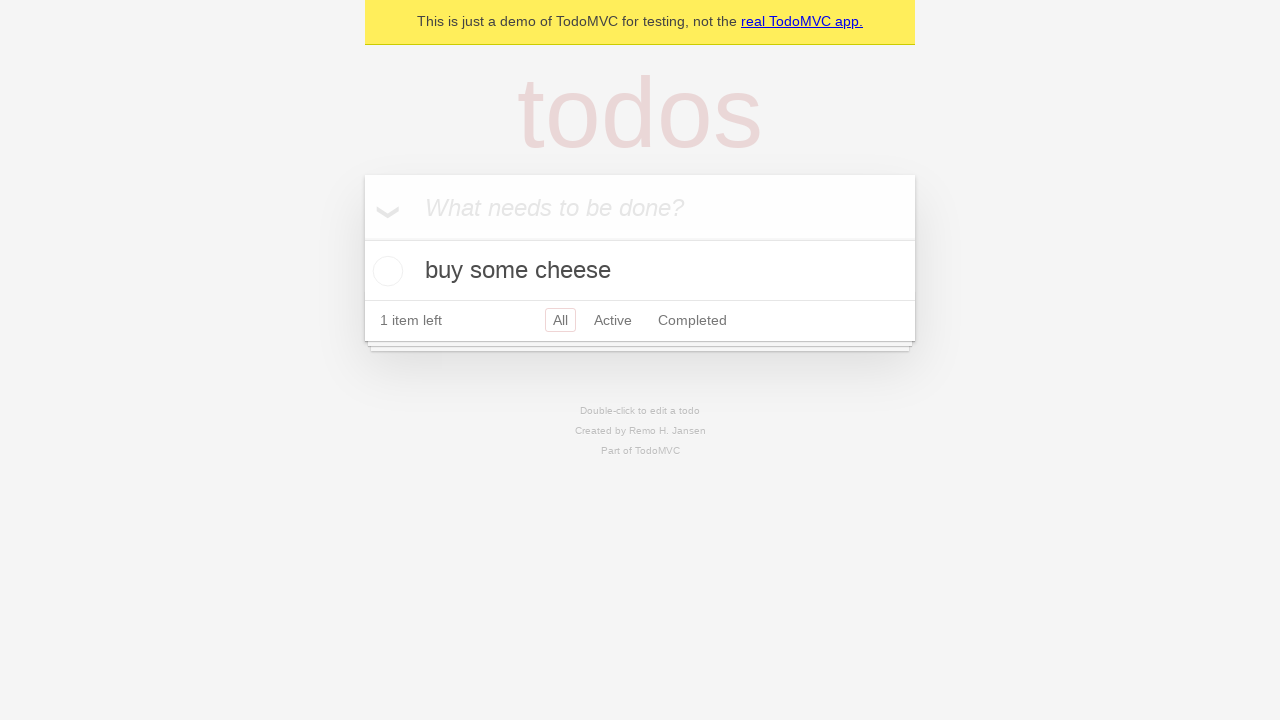

Filled todo input with 'feed the cat' on internal:attr=[placeholder="What needs to be done?"i]
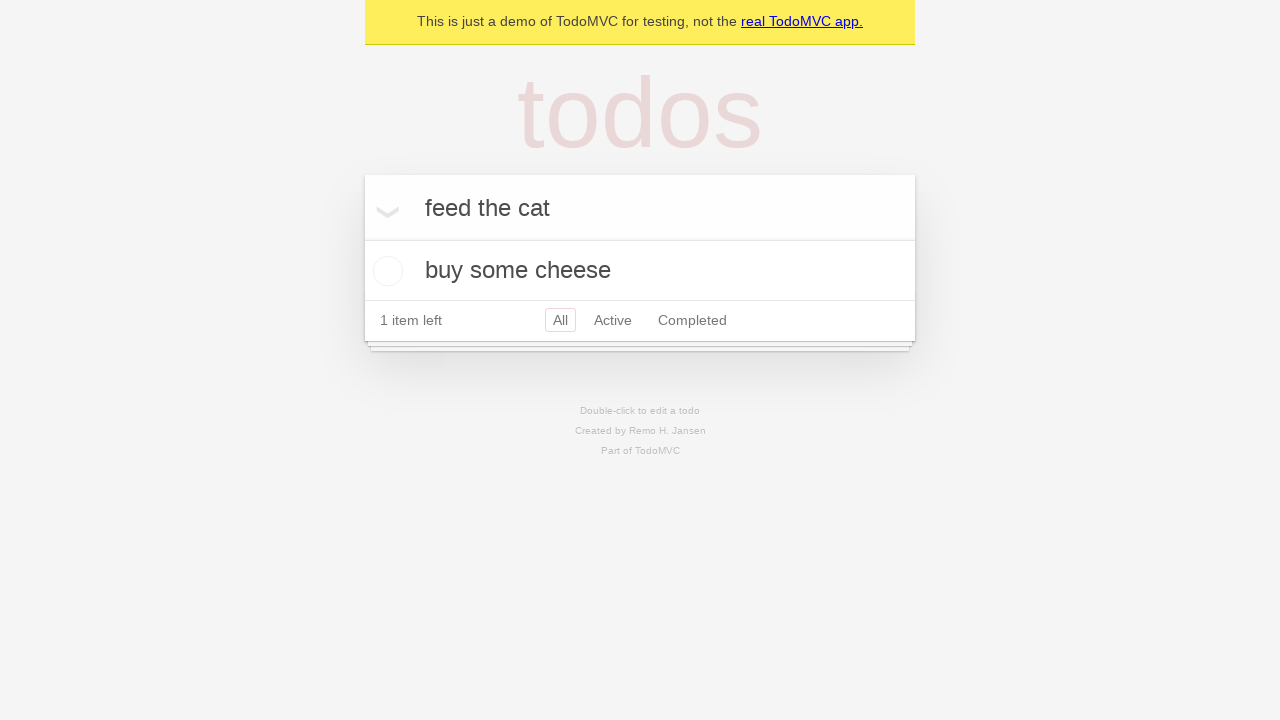

Pressed Enter to create second todo on internal:attr=[placeholder="What needs to be done?"i]
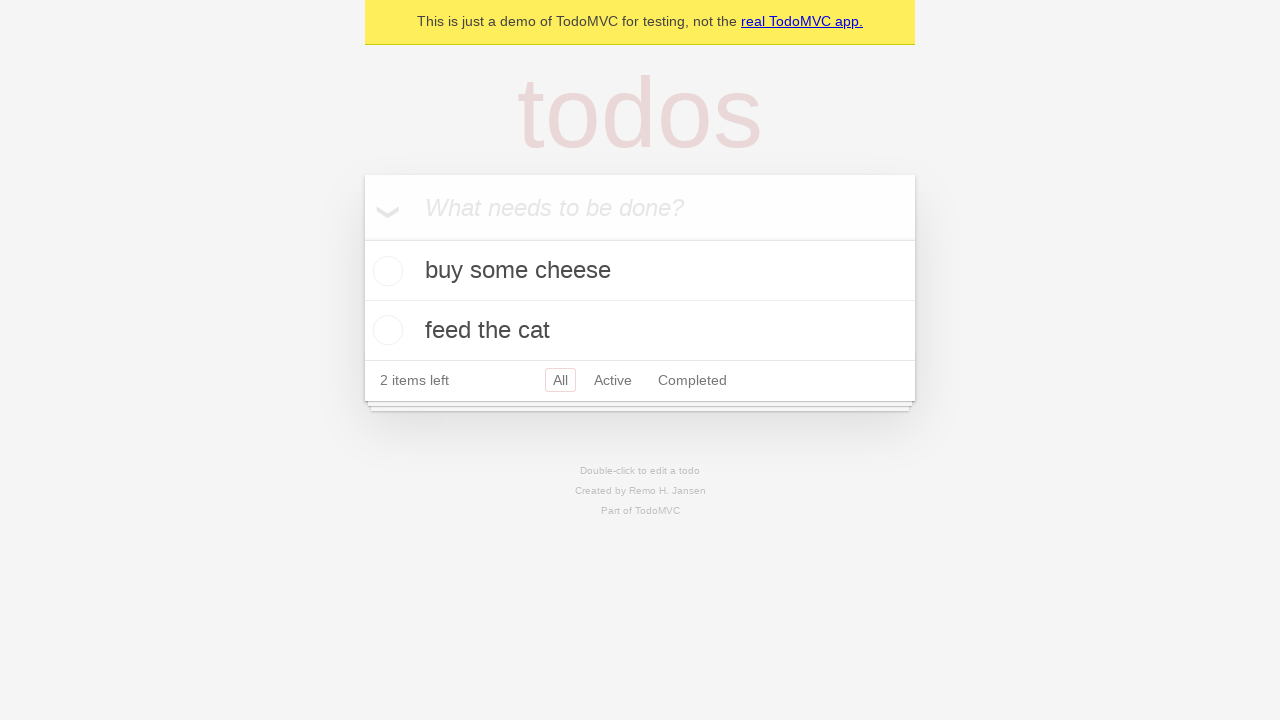

Filled todo input with 'book a doctors appointment' on internal:attr=[placeholder="What needs to be done?"i]
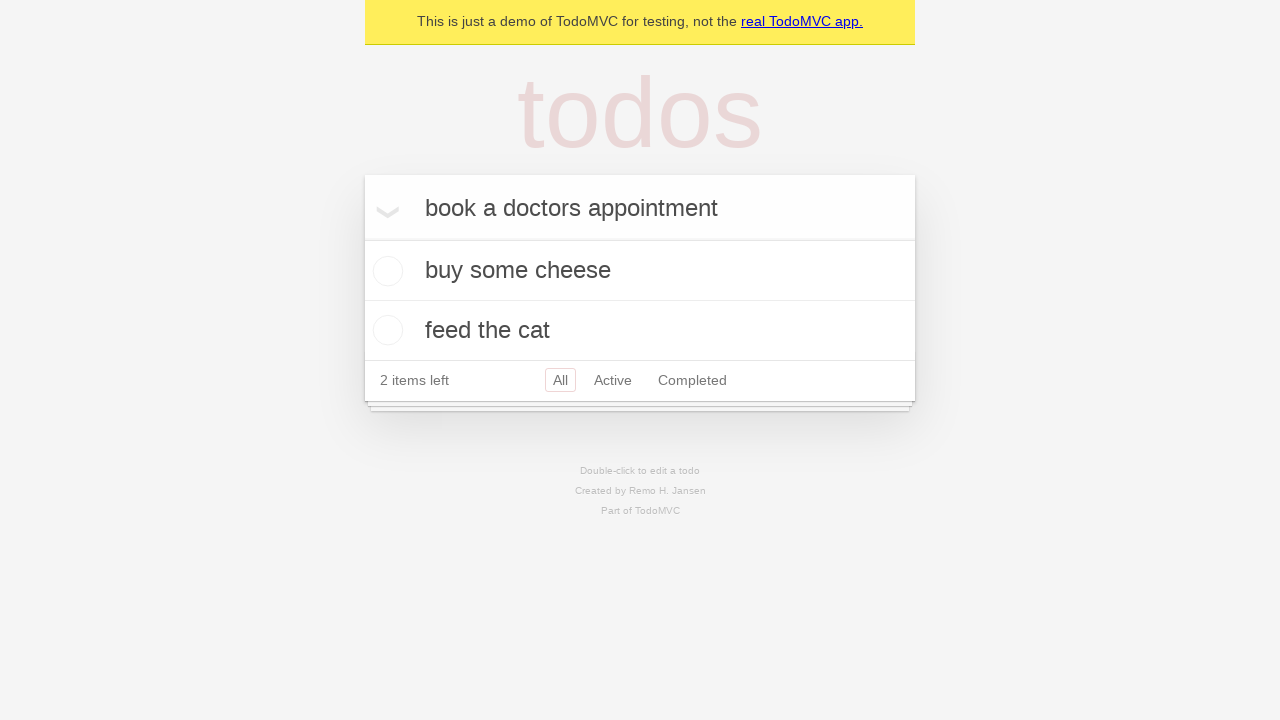

Pressed Enter to create third todo on internal:attr=[placeholder="What needs to be done?"i]
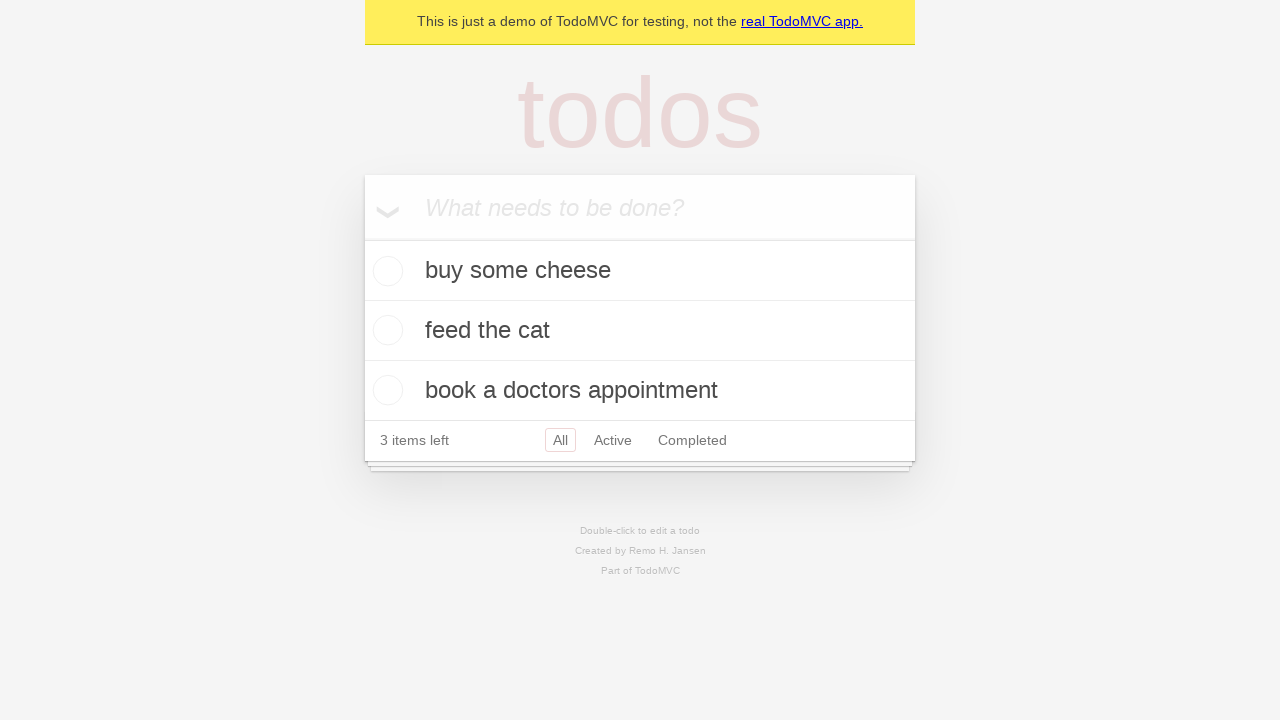

Double-clicked second todo to enter edit mode at (640, 331) on internal:testid=[data-testid="todo-item"s] >> nth=1
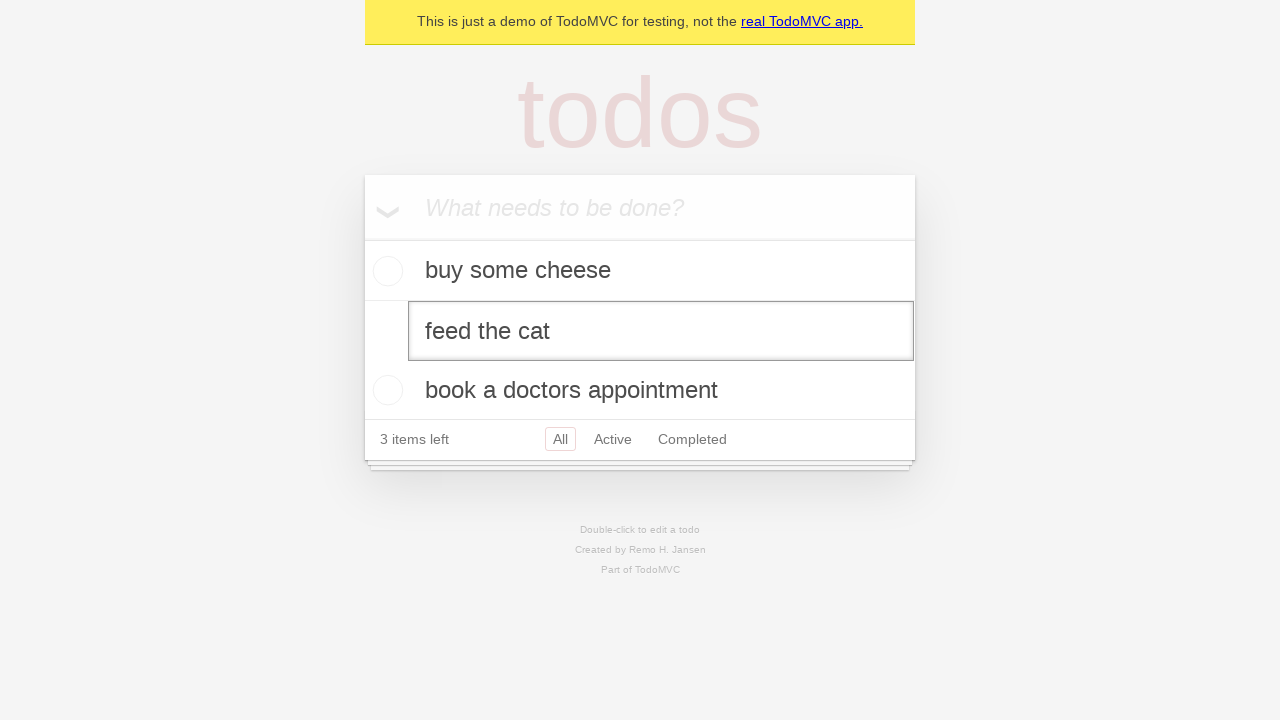

Filled edit field with 'buy some sausages' on internal:testid=[data-testid="todo-item"s] >> nth=1 >> internal:role=textbox[nam
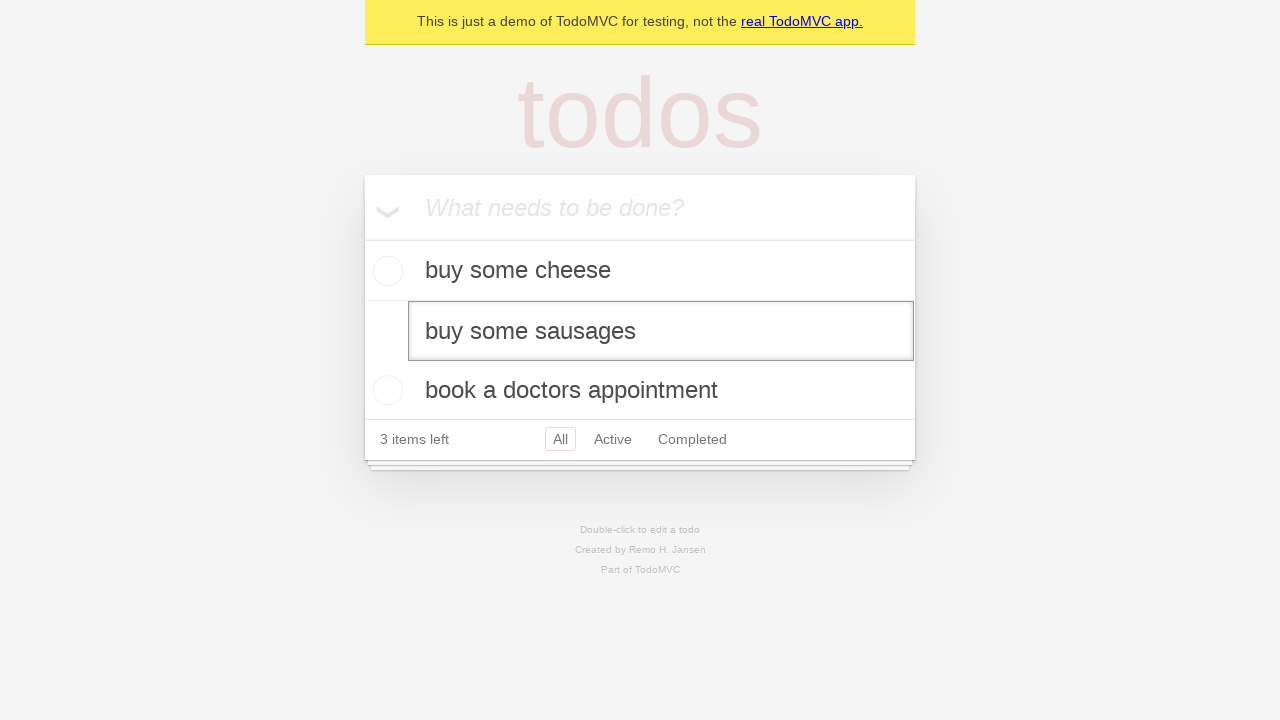

Triggered blur event on edit field to save changes
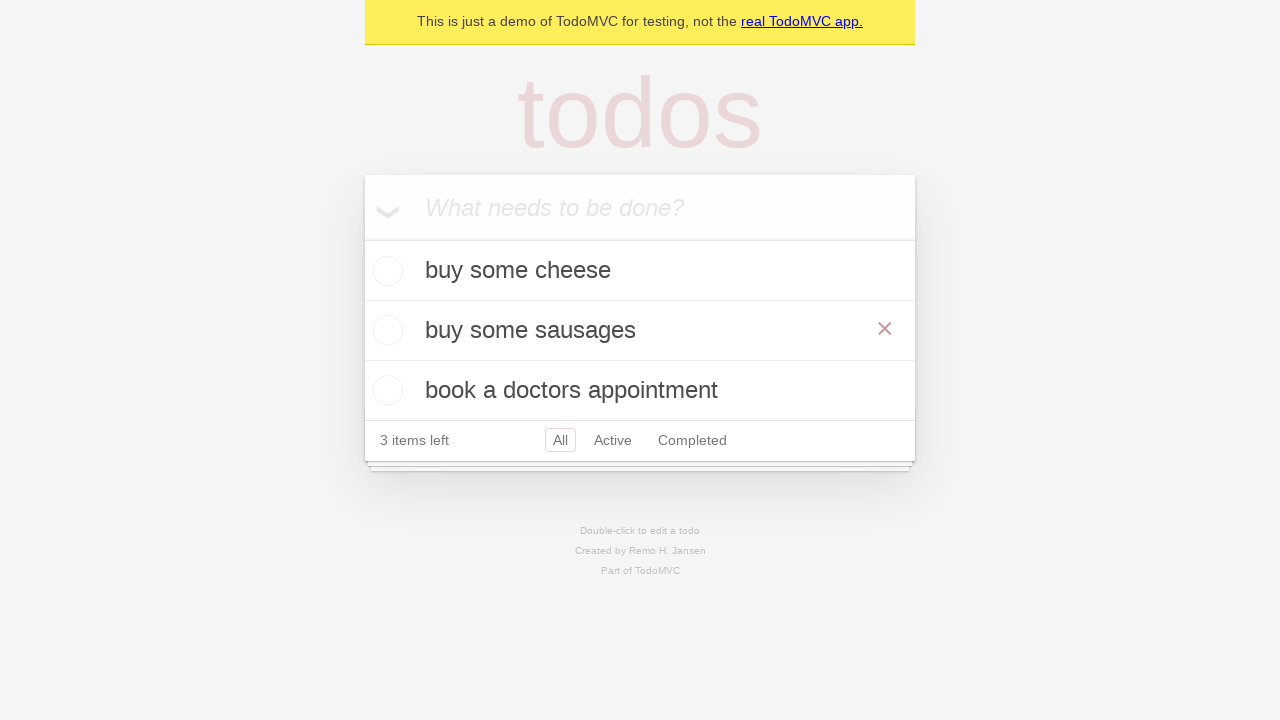

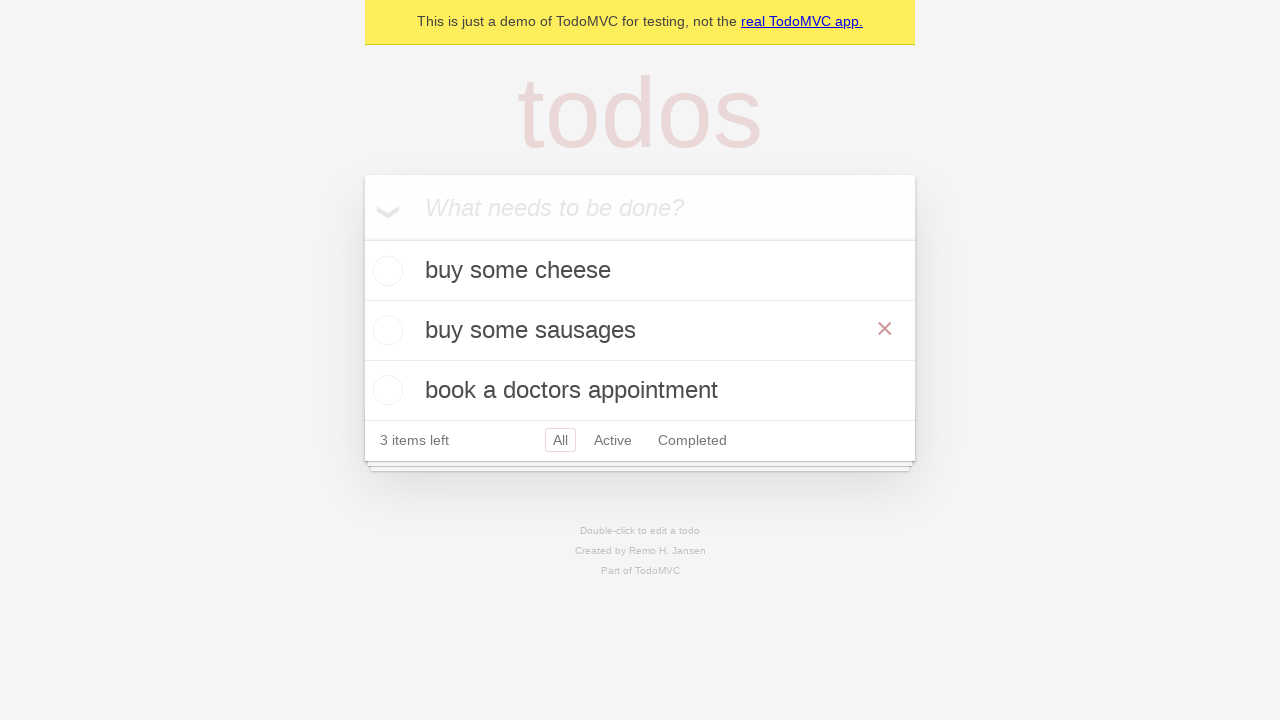